Navigates to the TestYantra website and verifies that dropdown menu elements are present on the page.

Starting URL: http://testyantra.com

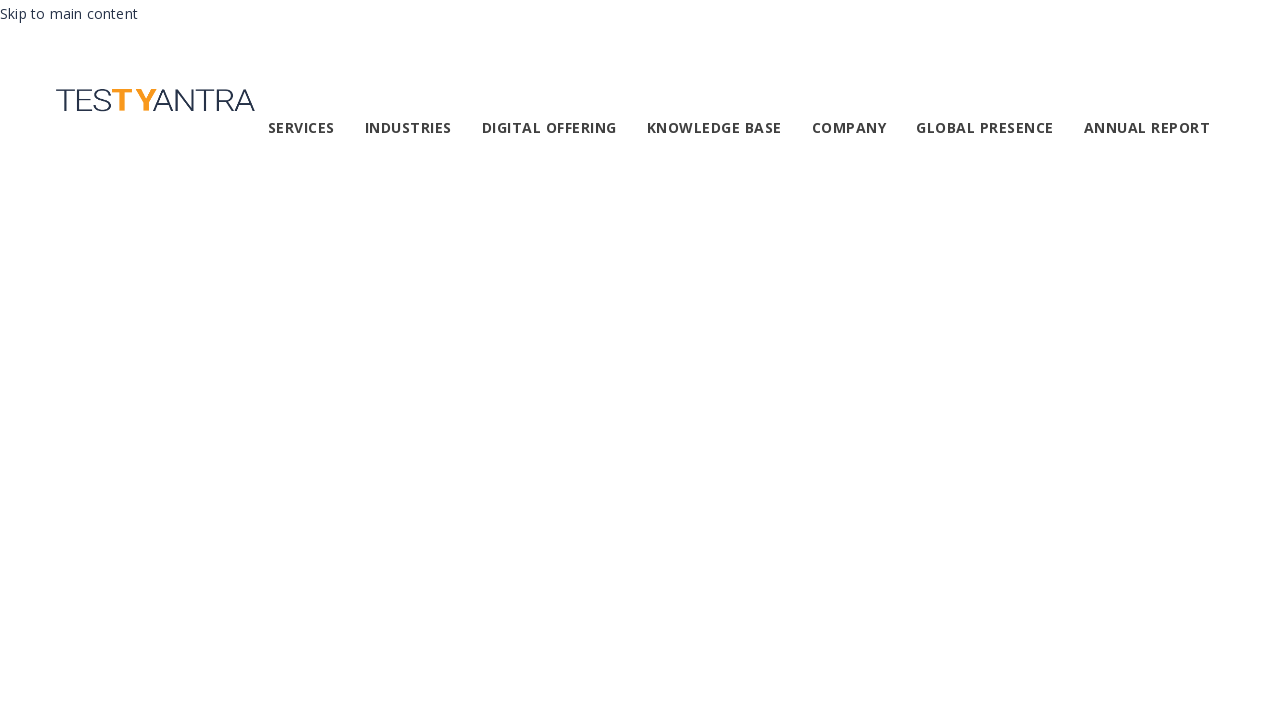

Page loaded - DOM content ready
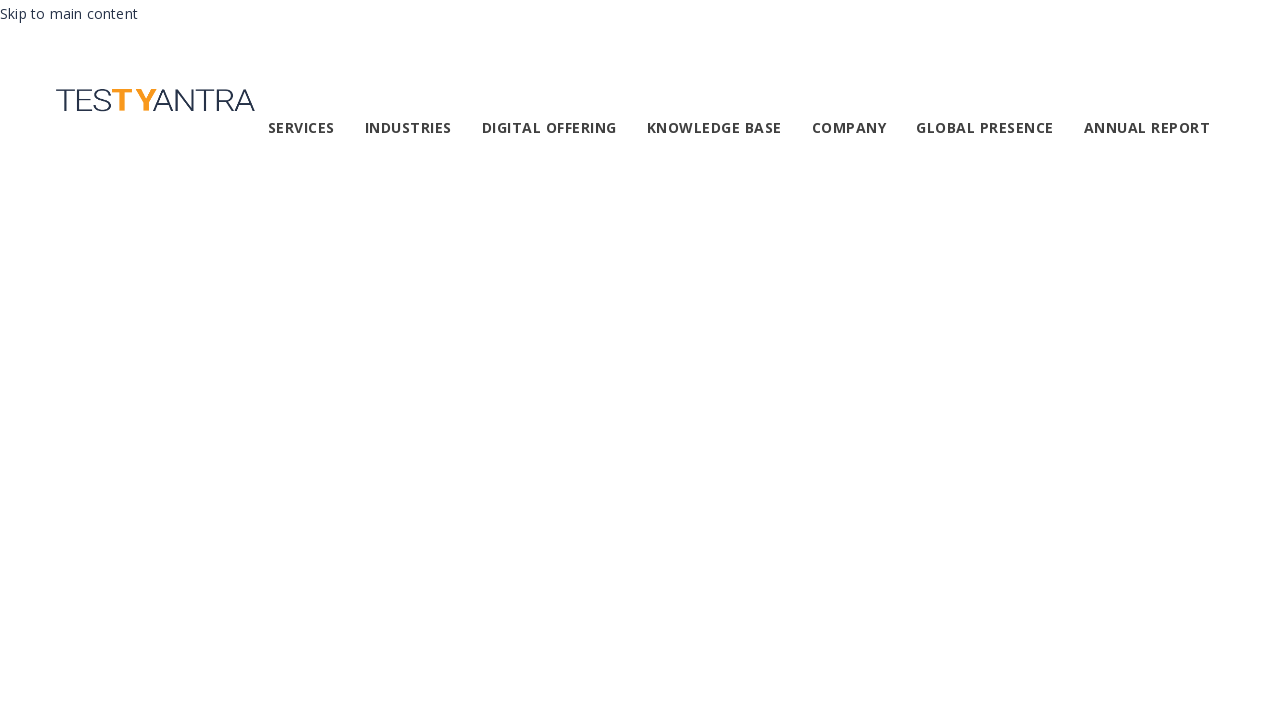

Dropdown menu elements detected on page
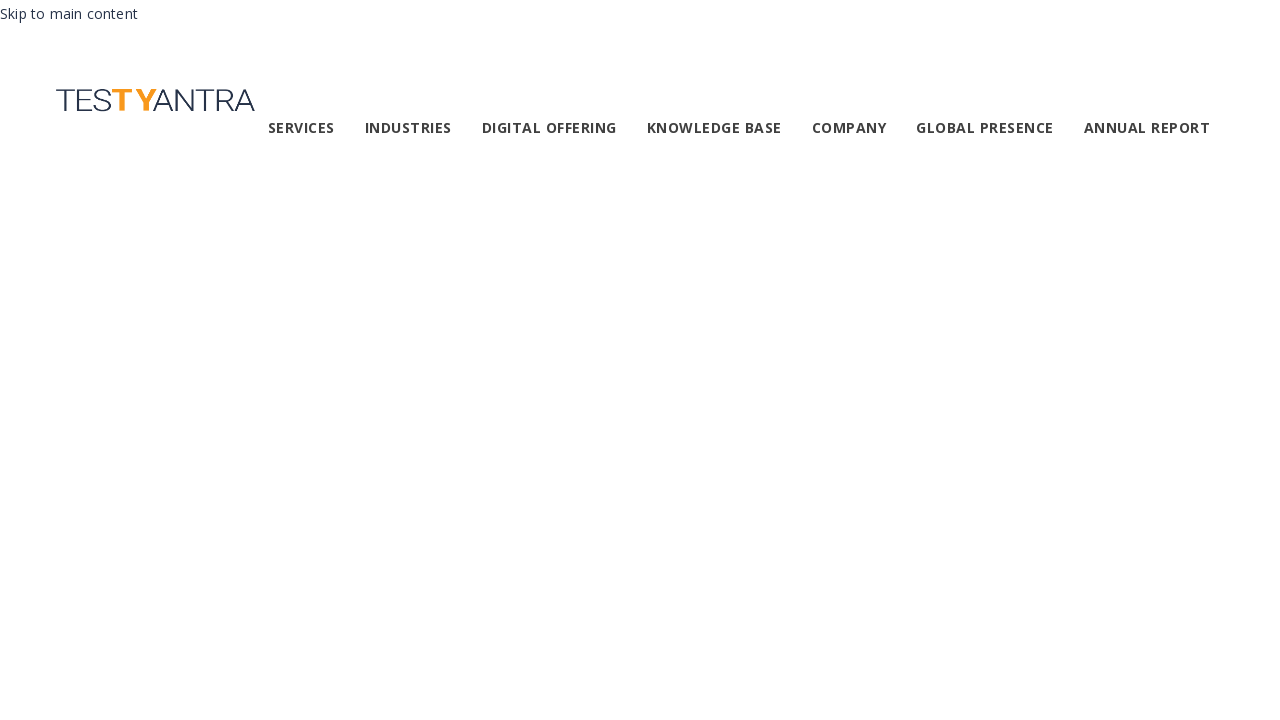

Navigated to http://testyantra.com
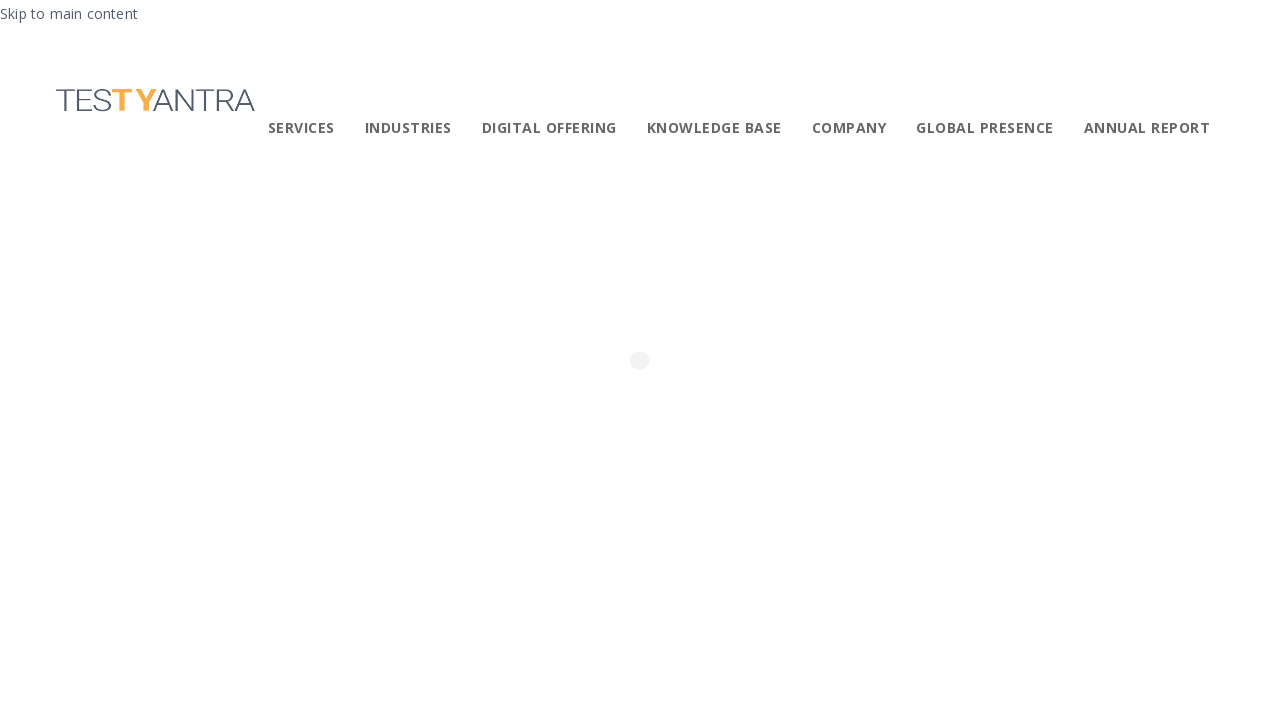

Verified dropdown menu elements are present after navigation
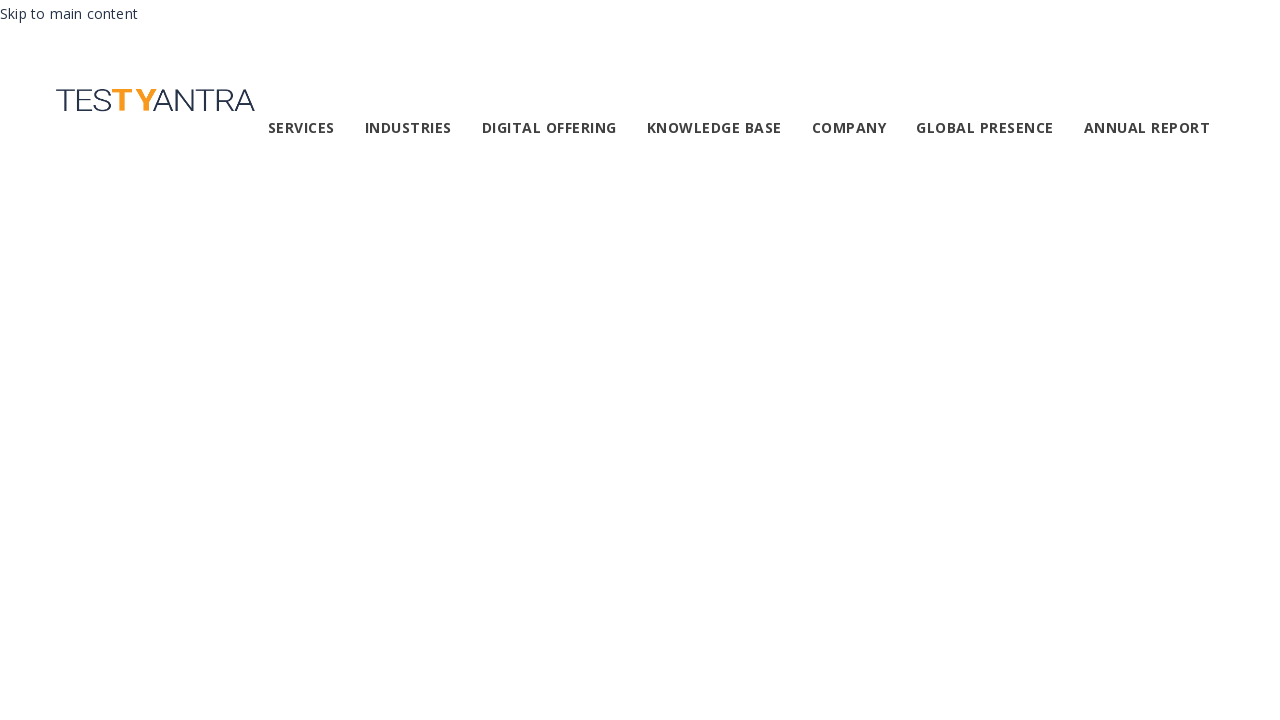

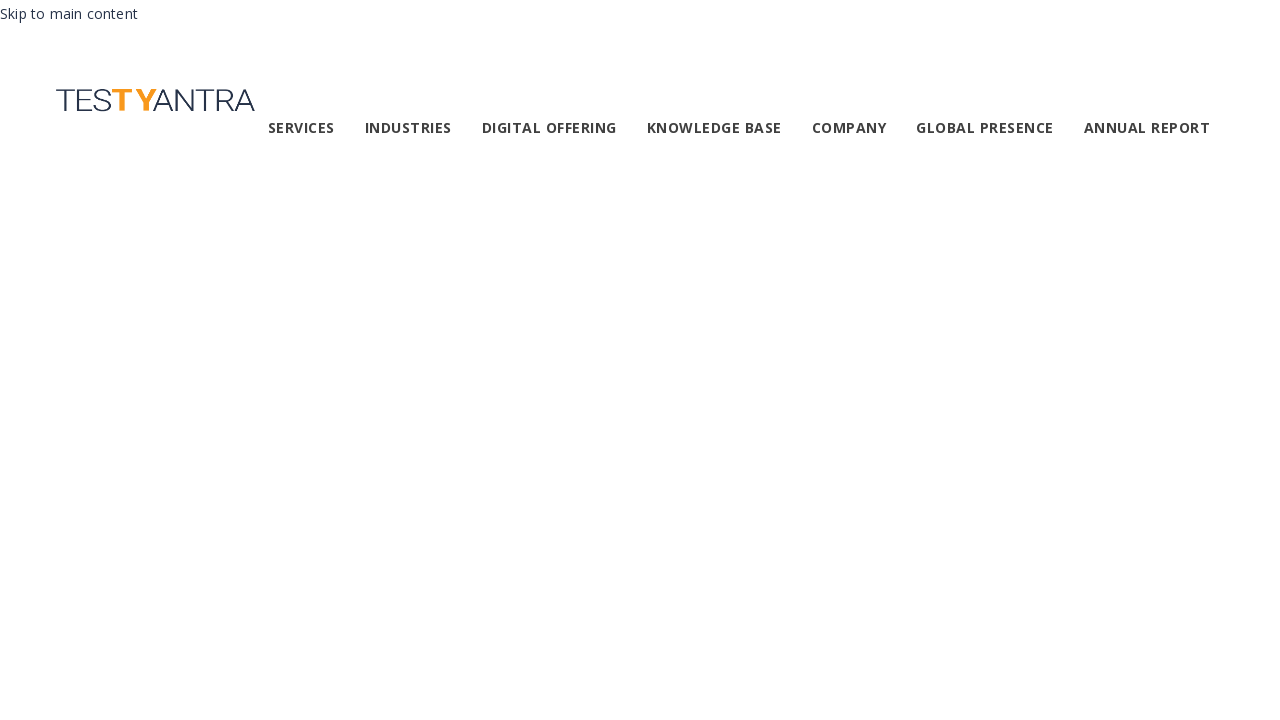